Tests clicking a button that contains a non-breaking space (Unicode \u00a0) in its text label on the UI Testing Playground

Starting URL: http://uitestingplayground.com/nbsp

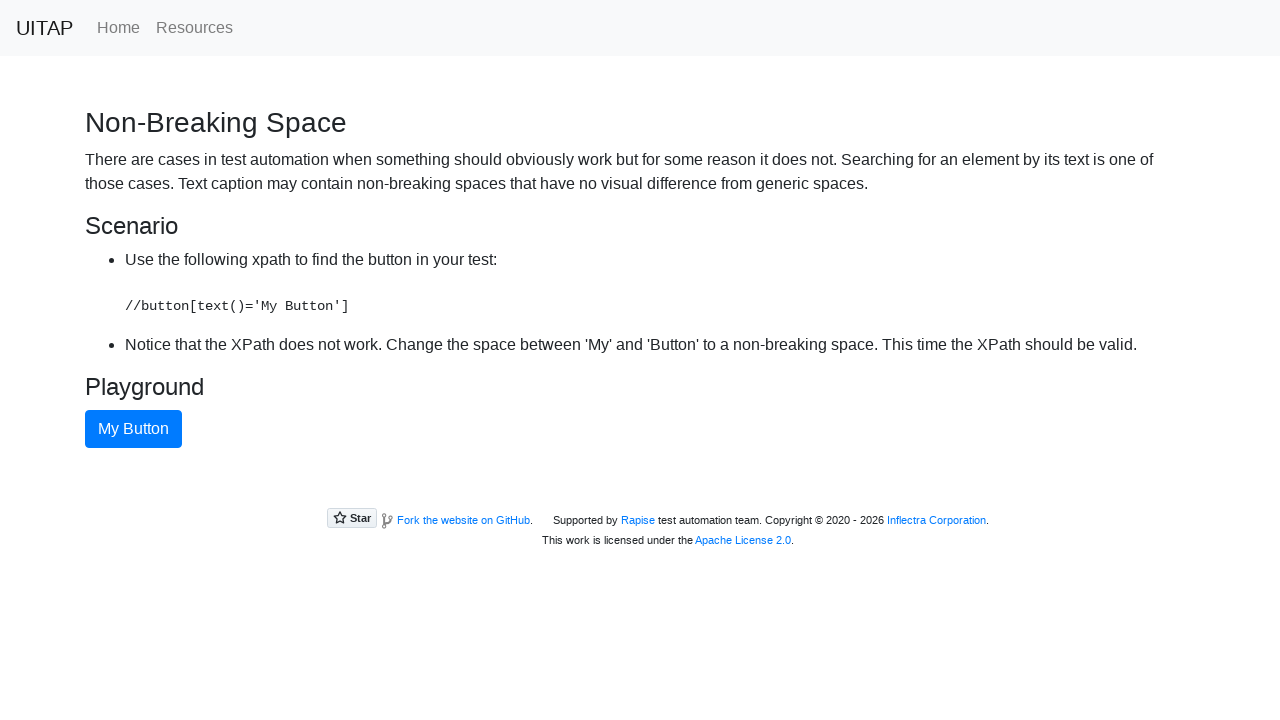

Navigated to UI Testing Playground NBSP test page
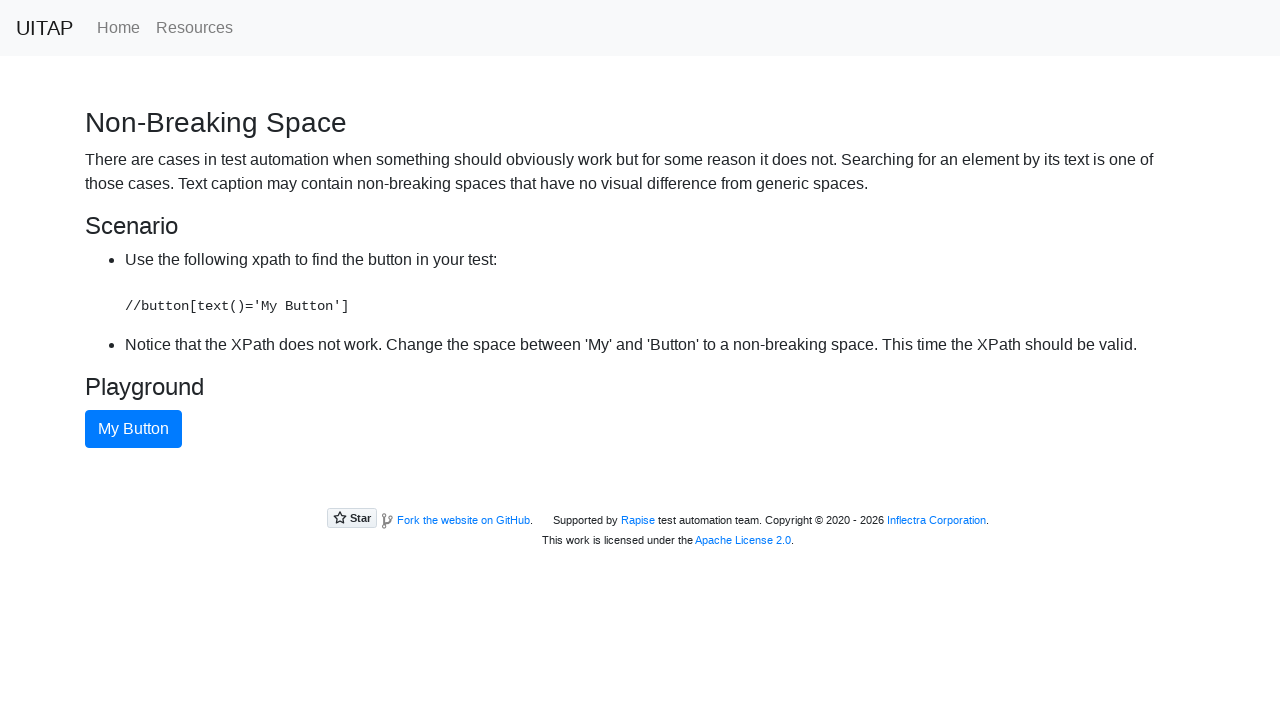

Clicked button containing non-breaking space in text label at (134, 429) on xpath=//button[text()='My Button']
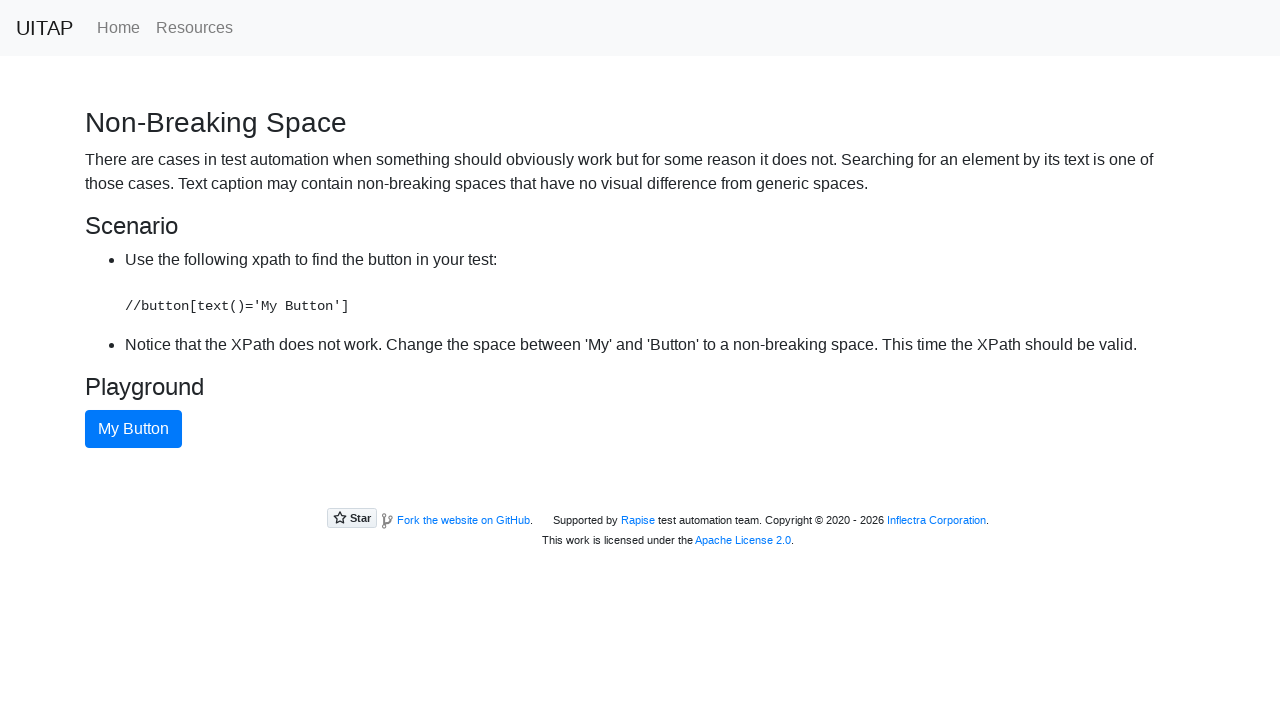

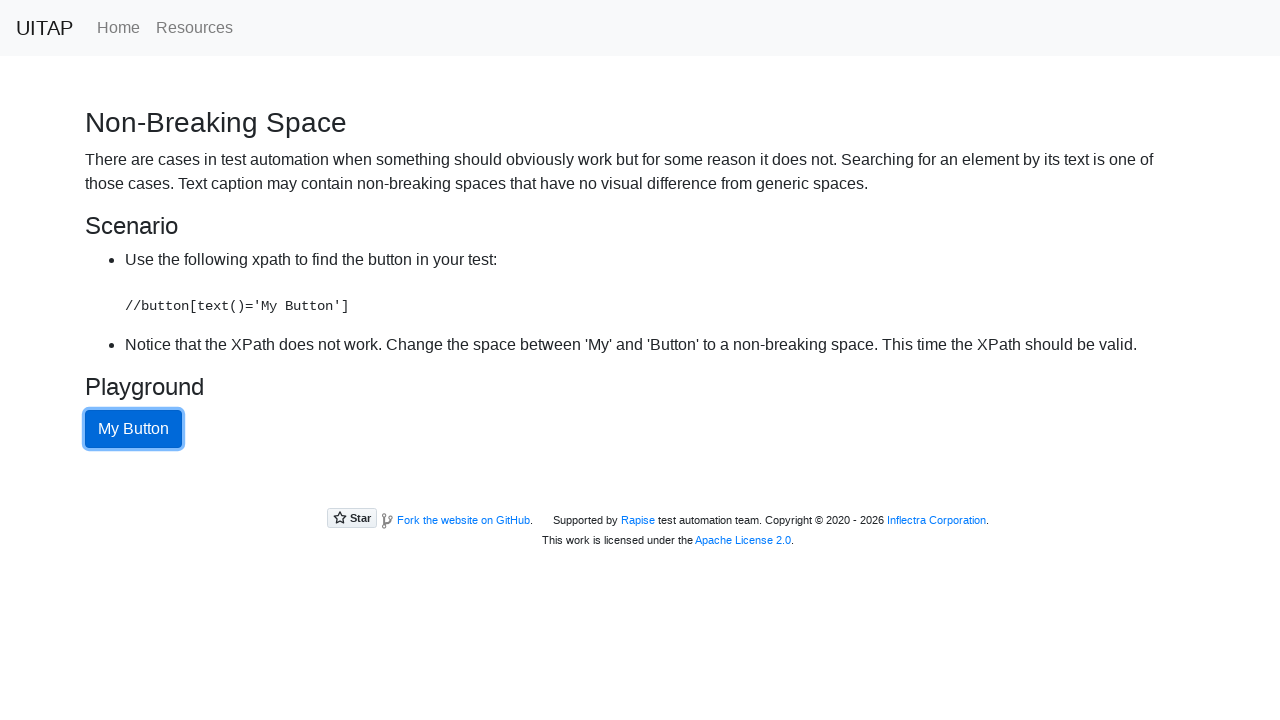